Navigates to a product page, opens the Top Deals section in a new window, clicks on a column header to sort the table, and verifies that the table data is displayed correctly by checking for a specific item.

Starting URL: https://rahulshettyacademy.com/seleniumPractise/

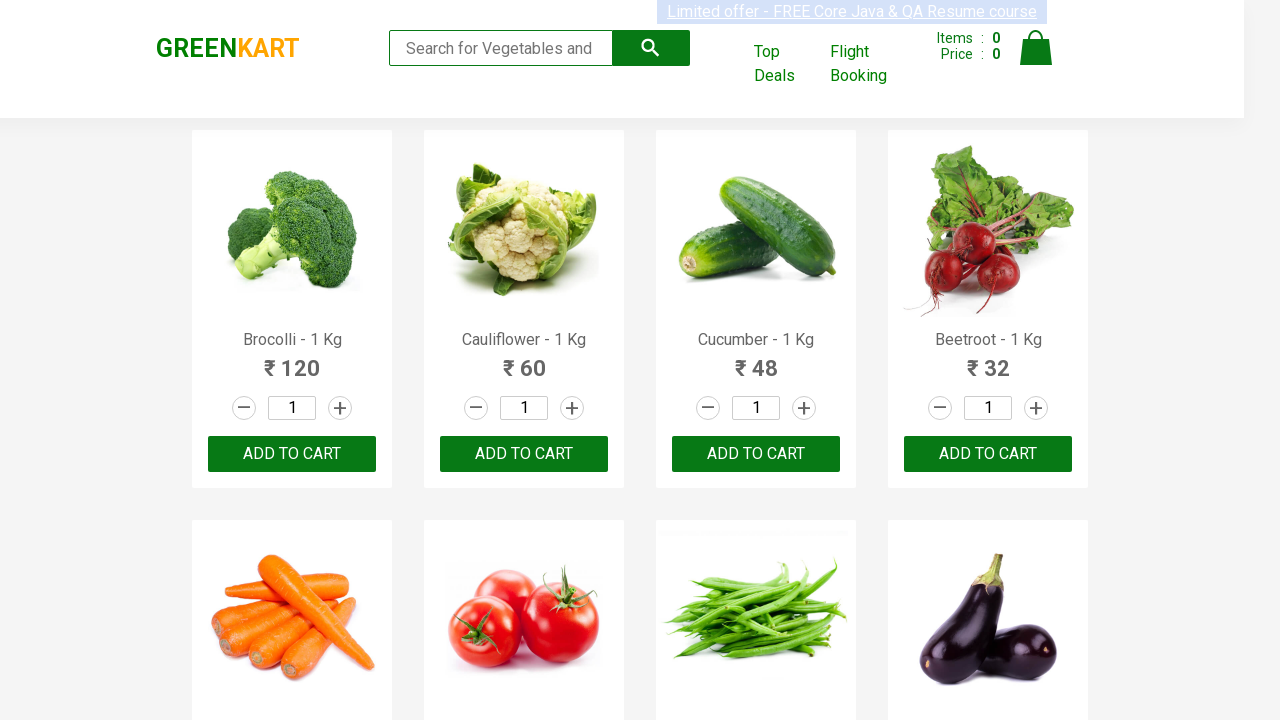

Clicked on Top Deals link to open new window at (787, 64) on xpath=//a[contains(text(),'Top Deals')]
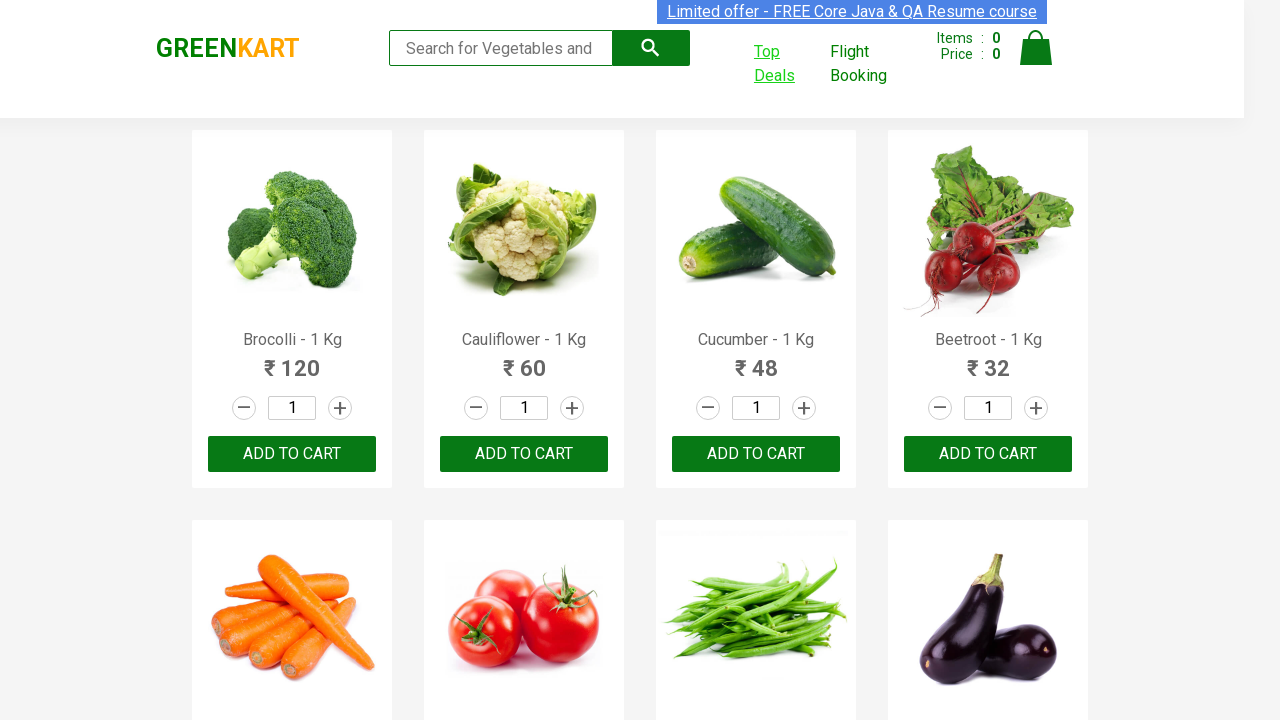

New page window opened from Top Deals link
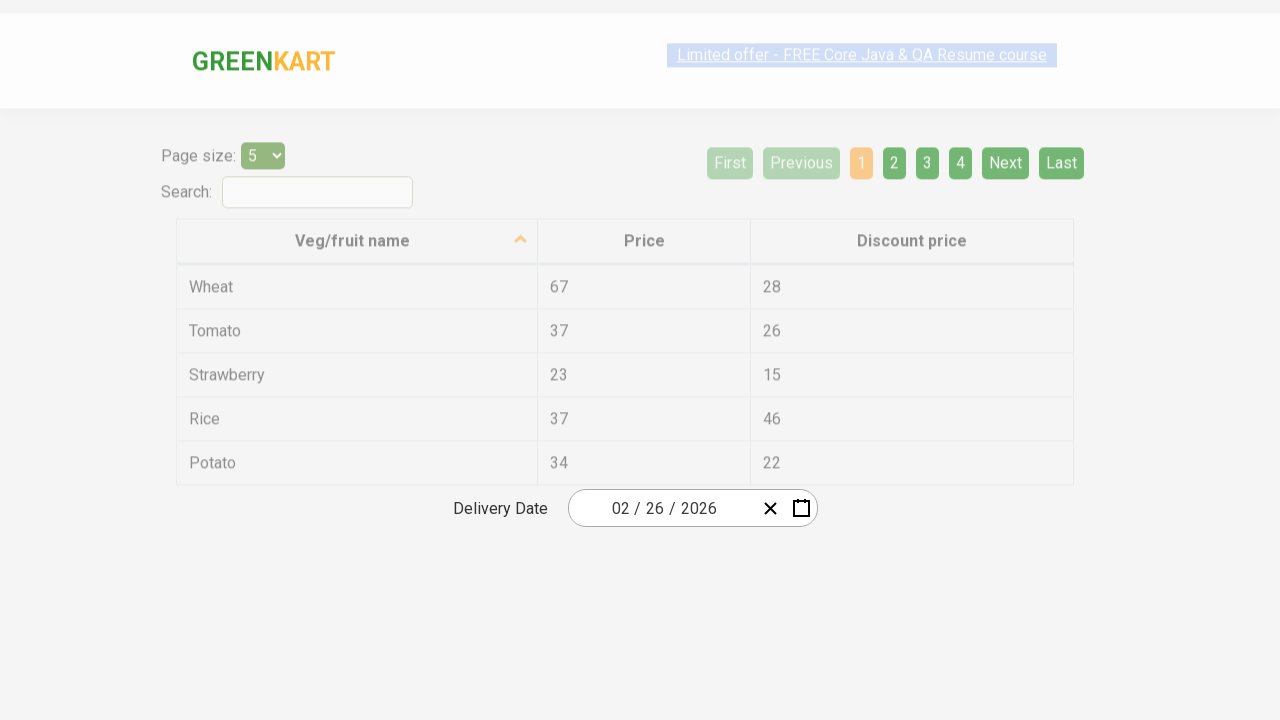

Clicked on first column header to sort table at (357, 213) on xpath=//tr[1]/th[1]
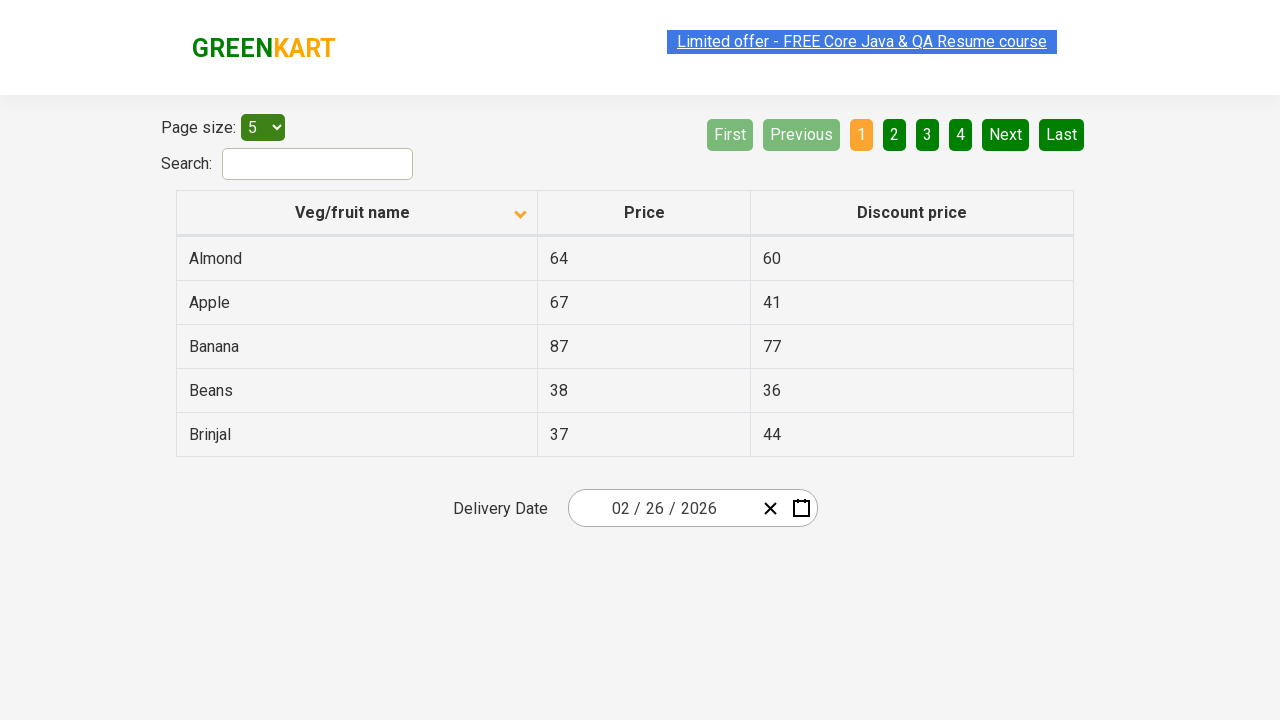

Table data loaded successfully
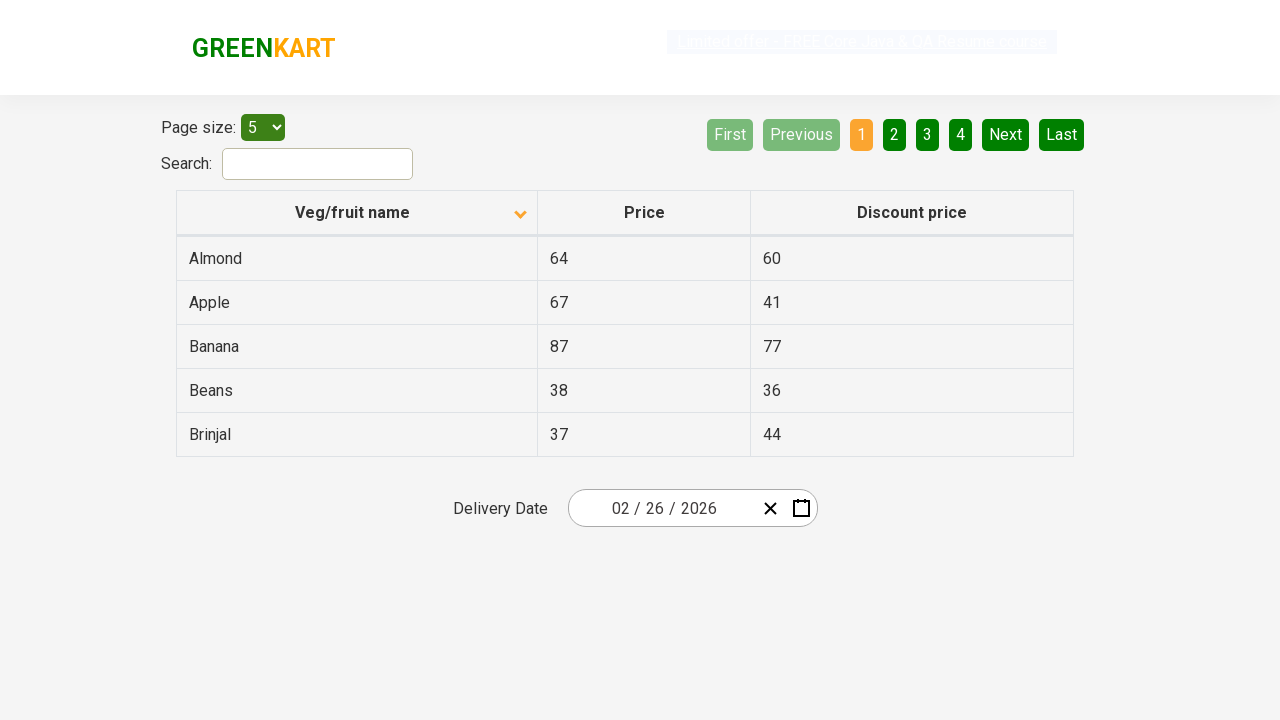

Retrieved all elements from first column of table
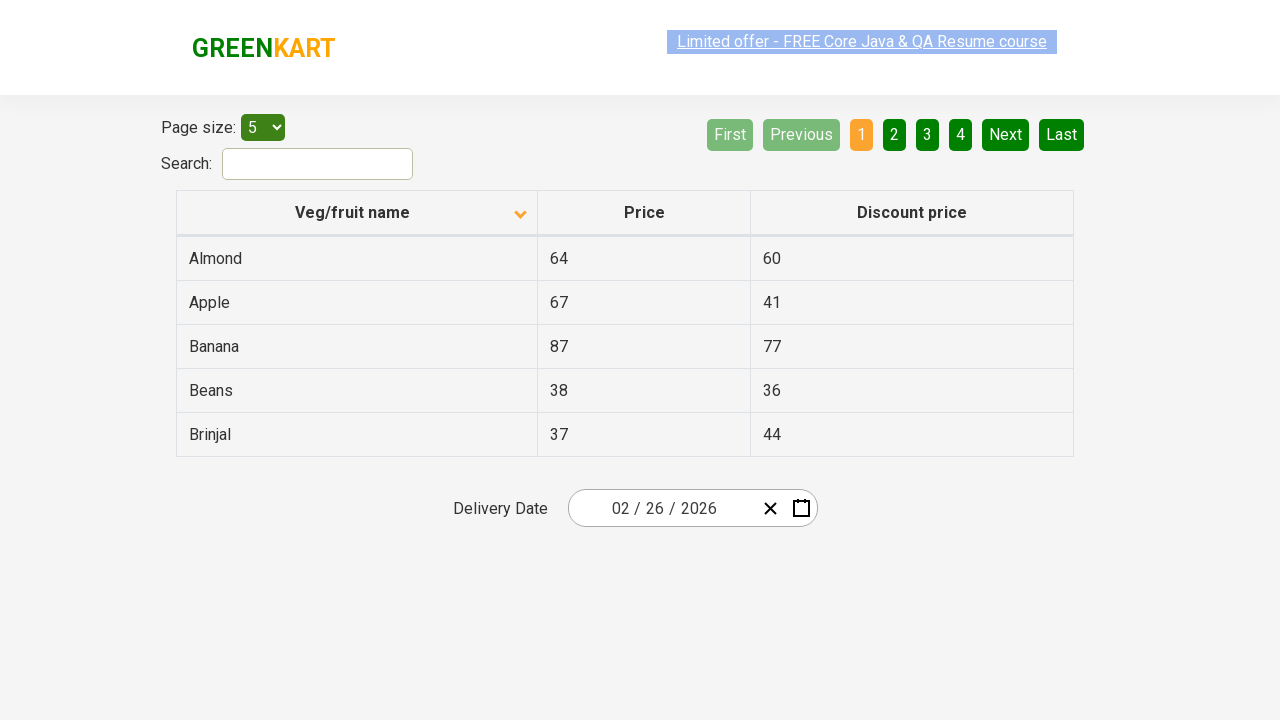

Located 'Beans' row in the table
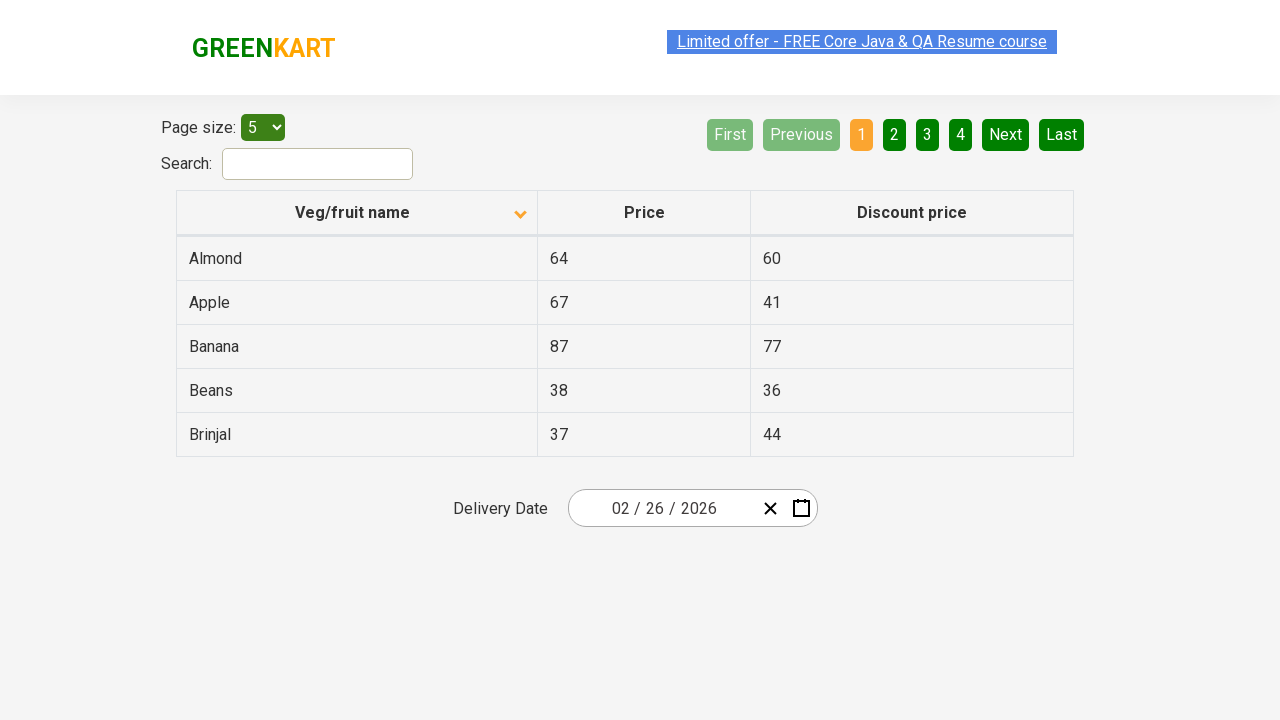

Found 'Beans' in table with price: 38
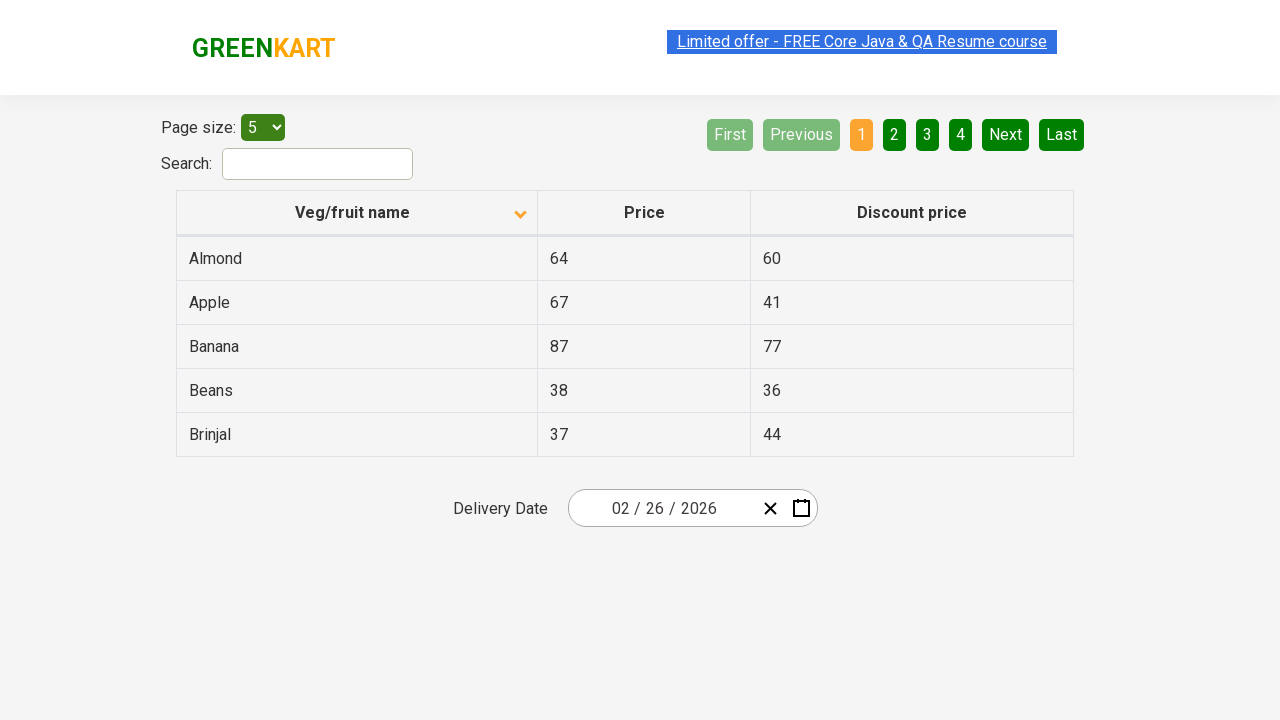

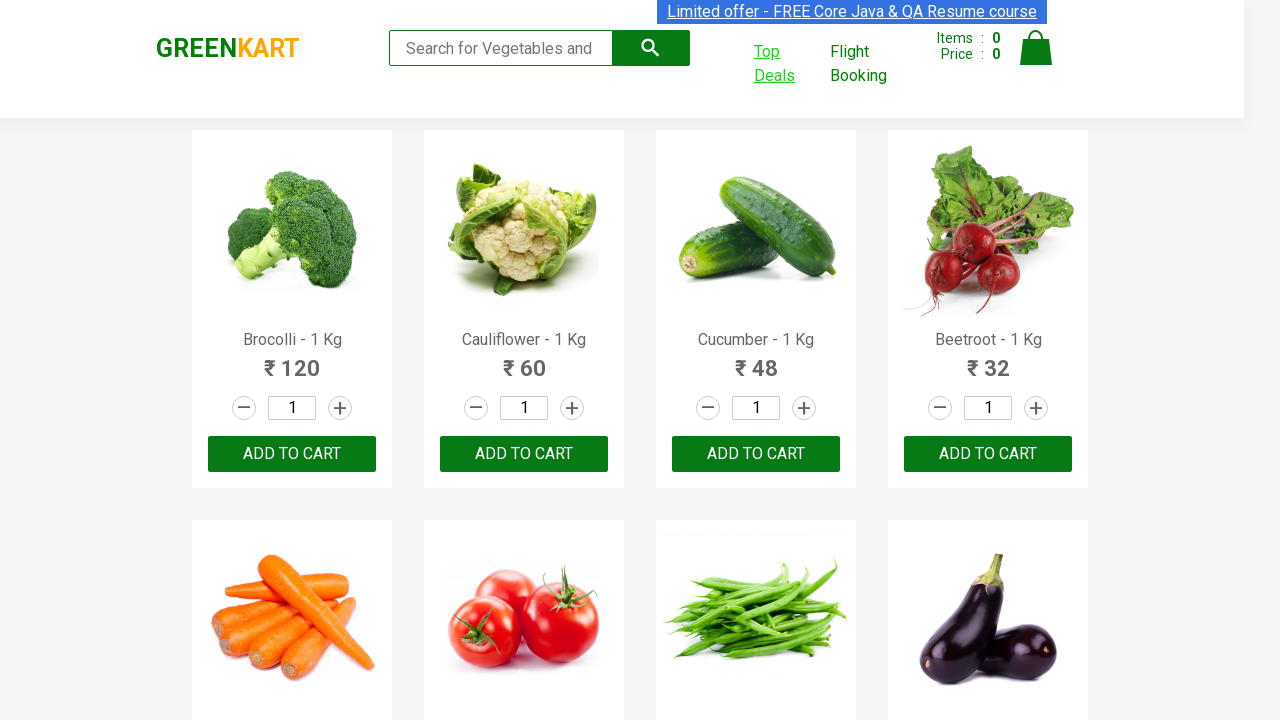